Tests that the complete all checkbox updates state when individual items are completed or cleared

Starting URL: https://demo.playwright.dev/todomvc

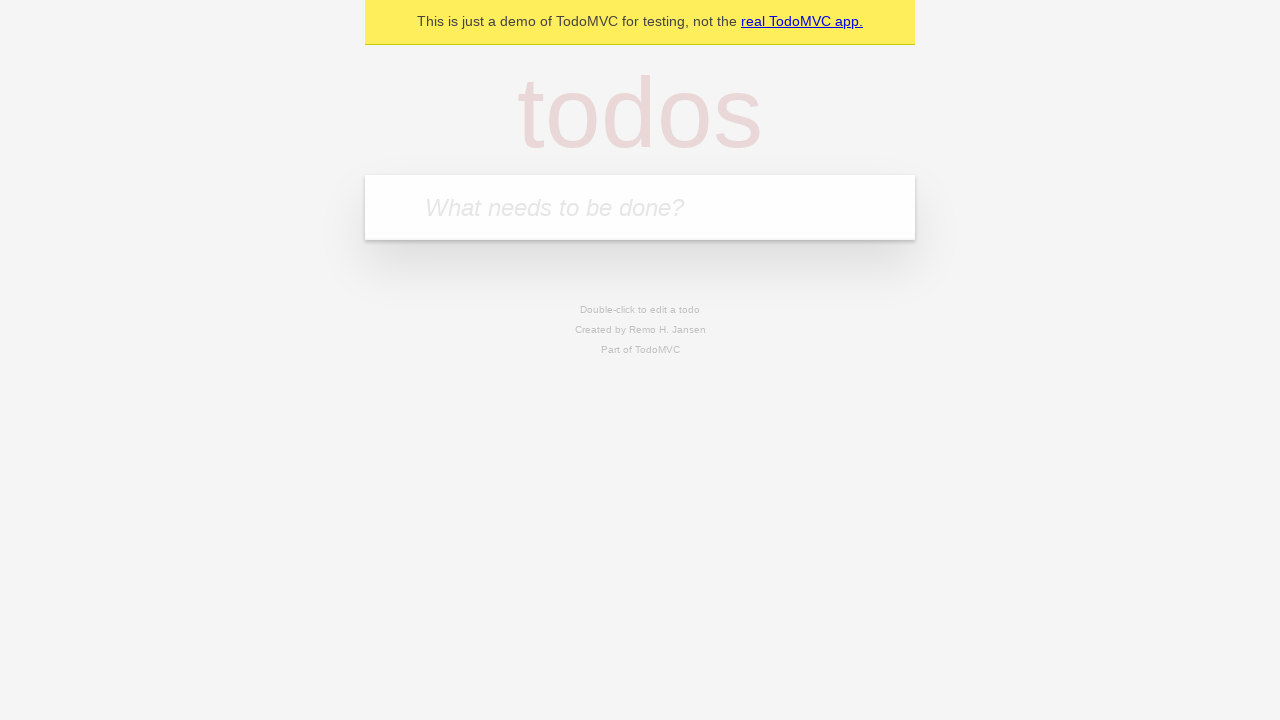

Filled new todo field with 'buy some cheese' on internal:attr=[placeholder="What needs to be done?"i]
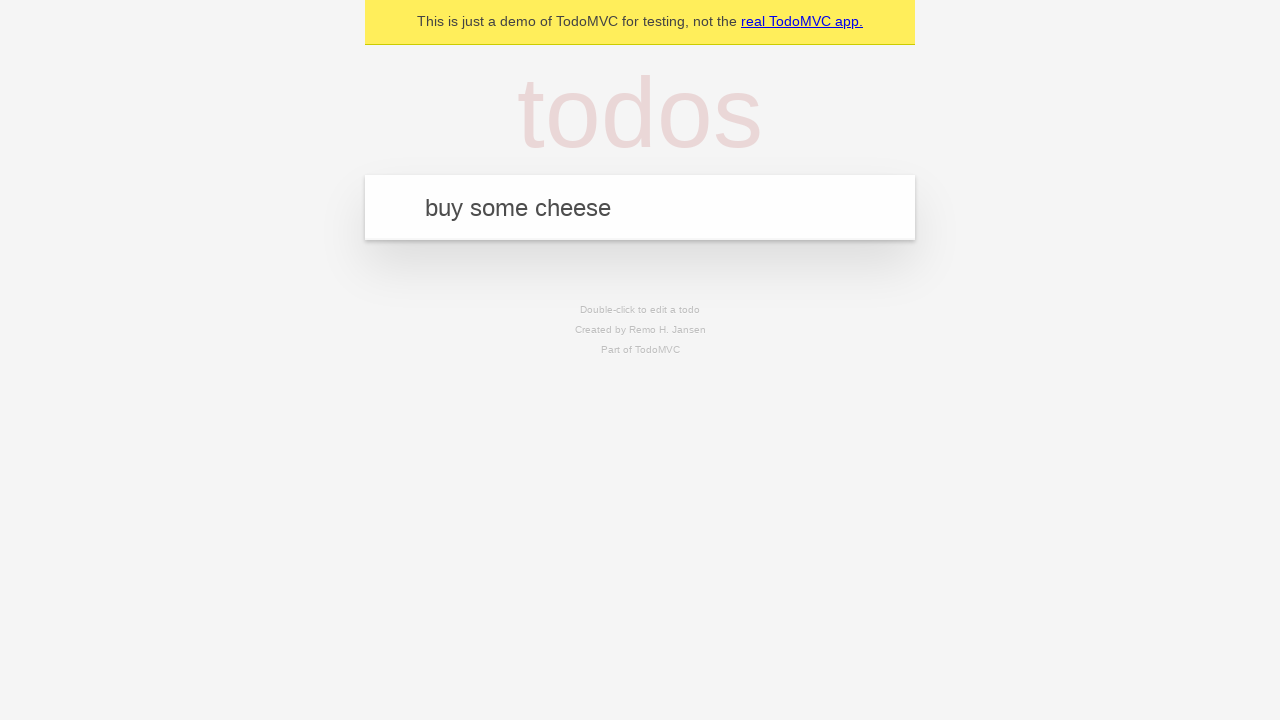

Pressed Enter to add todo 'buy some cheese' on internal:attr=[placeholder="What needs to be done?"i]
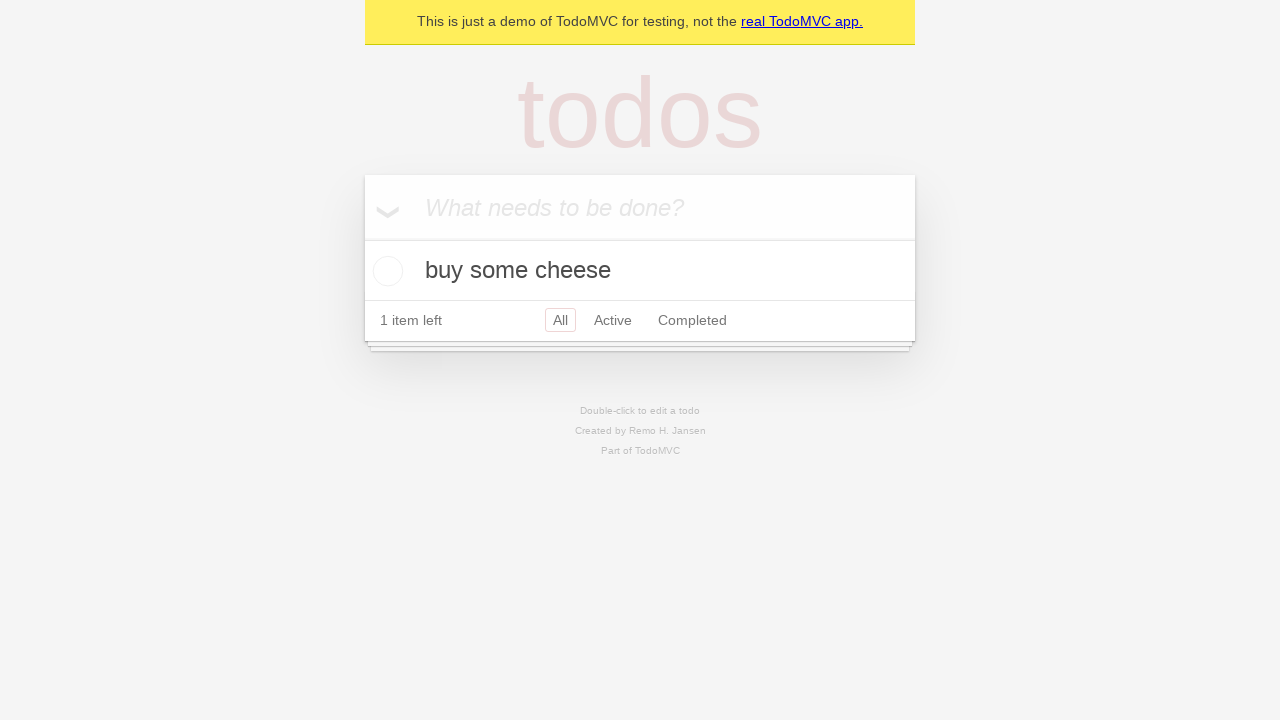

Filled new todo field with 'feed the cat' on internal:attr=[placeholder="What needs to be done?"i]
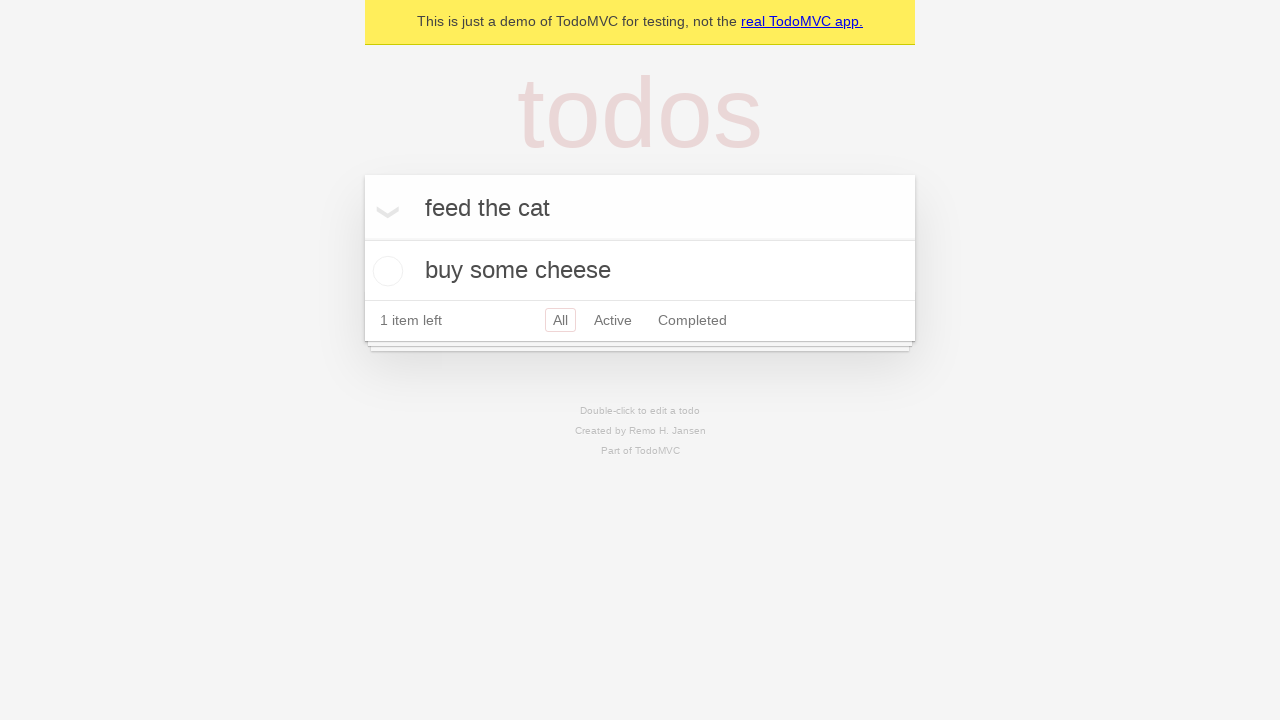

Pressed Enter to add todo 'feed the cat' on internal:attr=[placeholder="What needs to be done?"i]
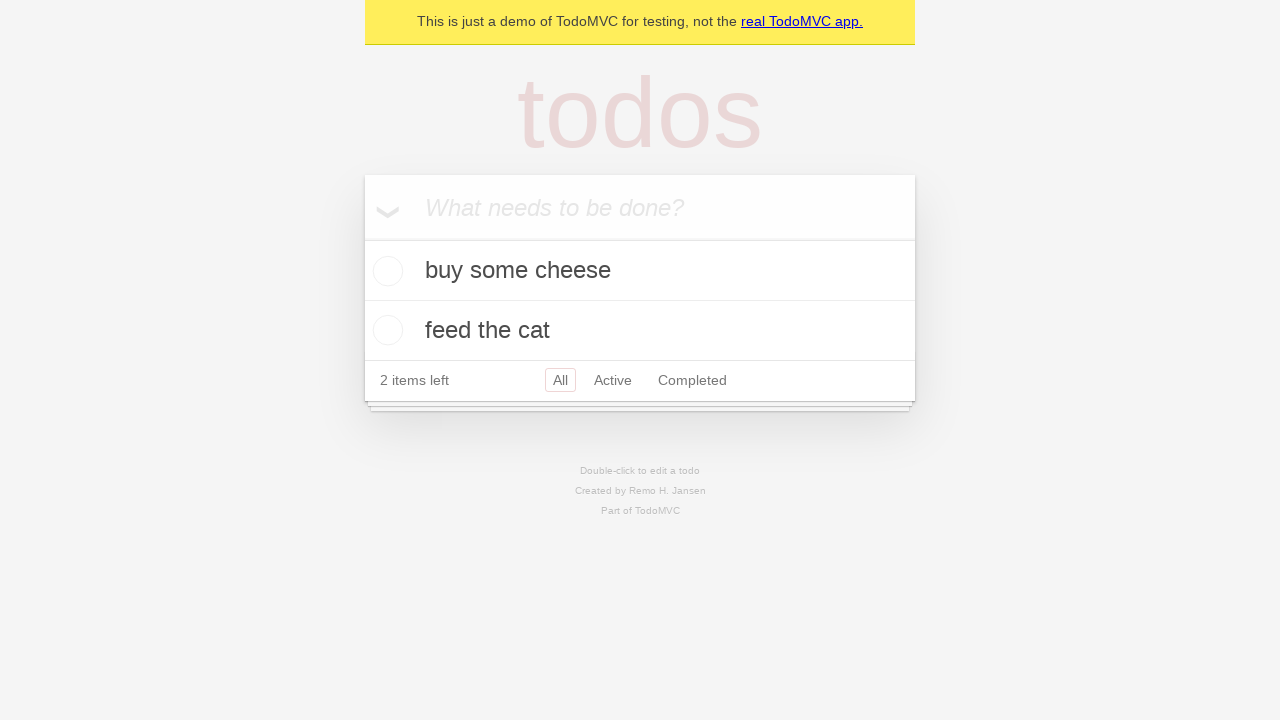

Filled new todo field with 'book a doctors appointment' on internal:attr=[placeholder="What needs to be done?"i]
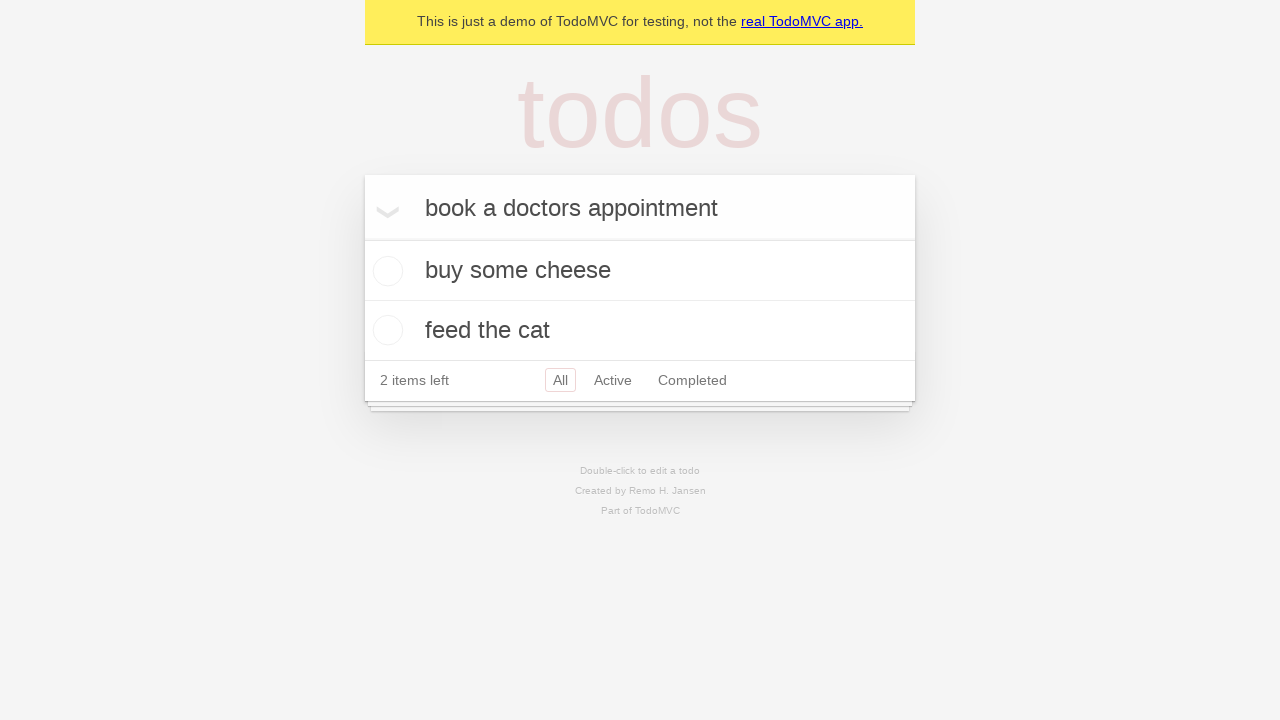

Pressed Enter to add todo 'book a doctors appointment' on internal:attr=[placeholder="What needs to be done?"i]
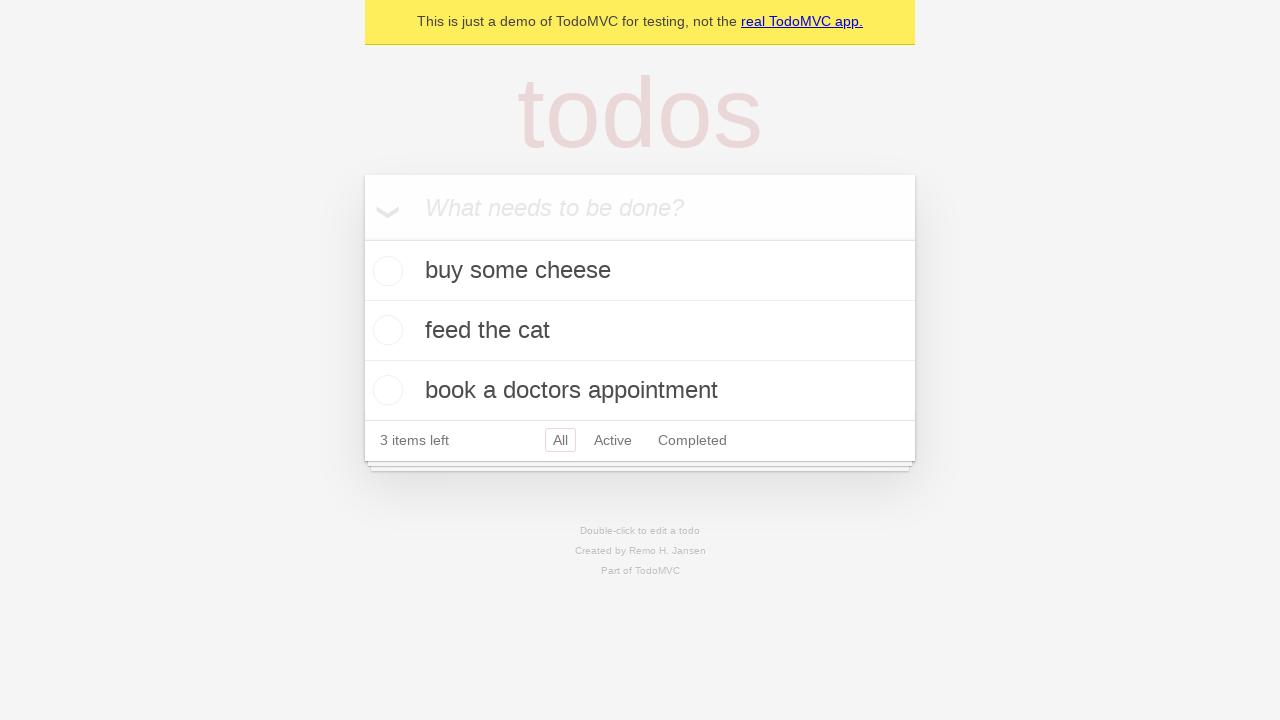

Waited for all 3 todos to be added to the list
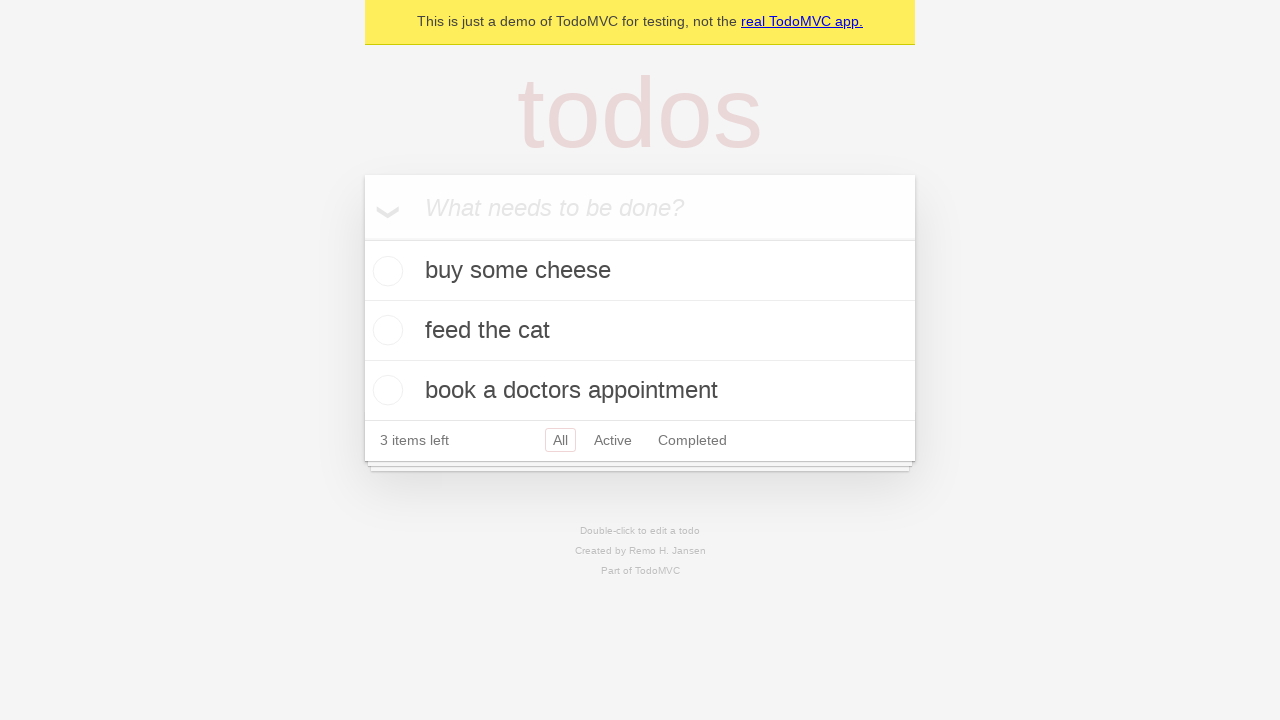

Checked the 'Mark all as complete' checkbox at (362, 238) on internal:label="Mark all as complete"i
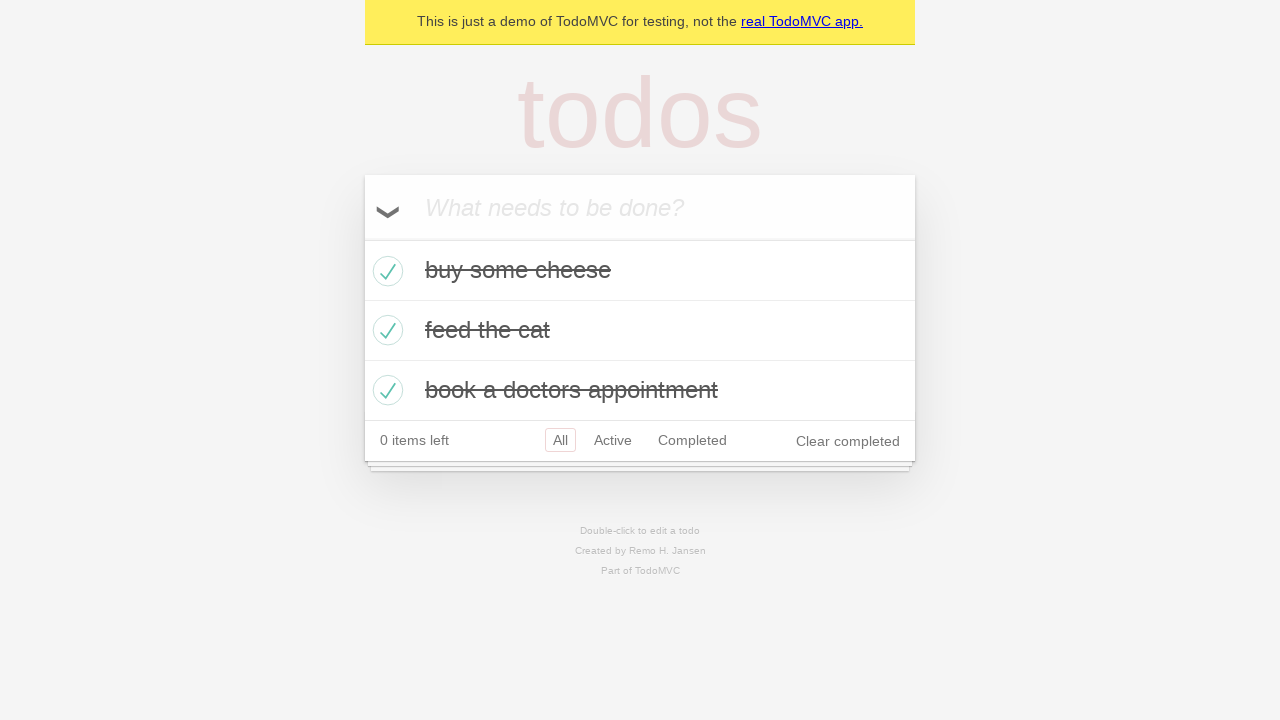

Unchecked the first todo item at (385, 271) on internal:testid=[data-testid="todo-item"s] >> nth=0 >> internal:role=checkbox
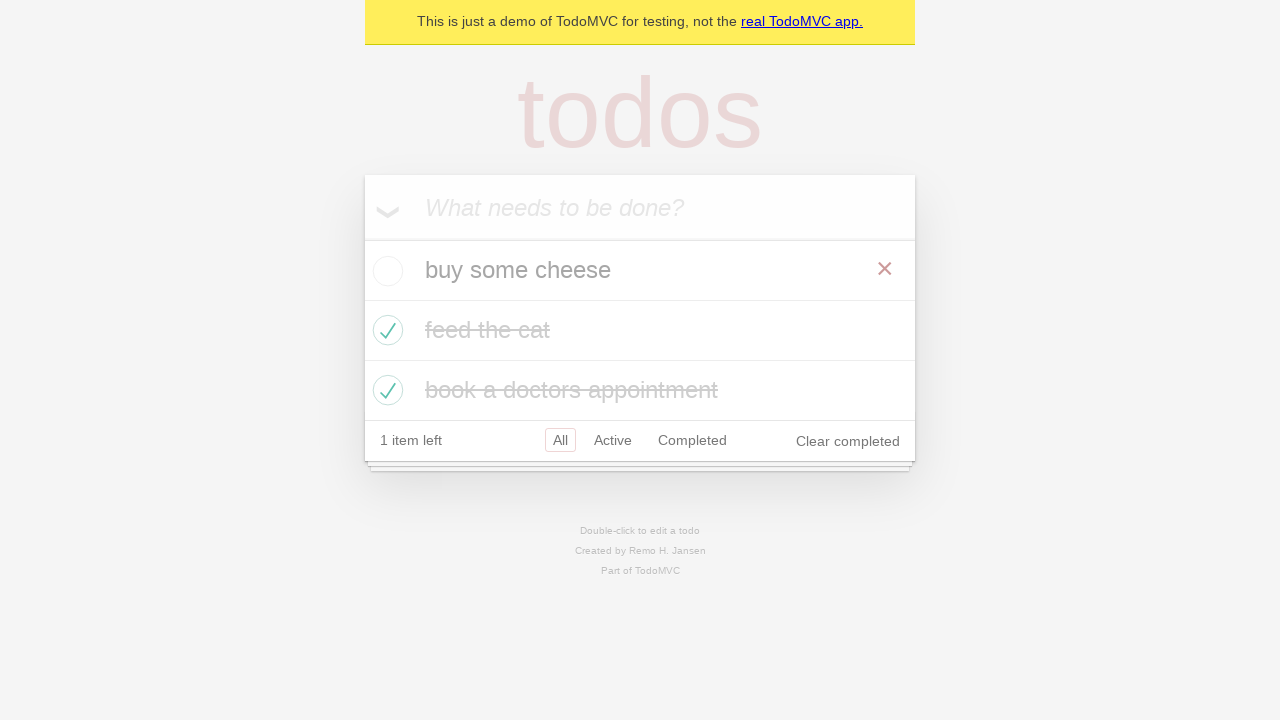

Rechecked the first todo item at (385, 271) on internal:testid=[data-testid="todo-item"s] >> nth=0 >> internal:role=checkbox
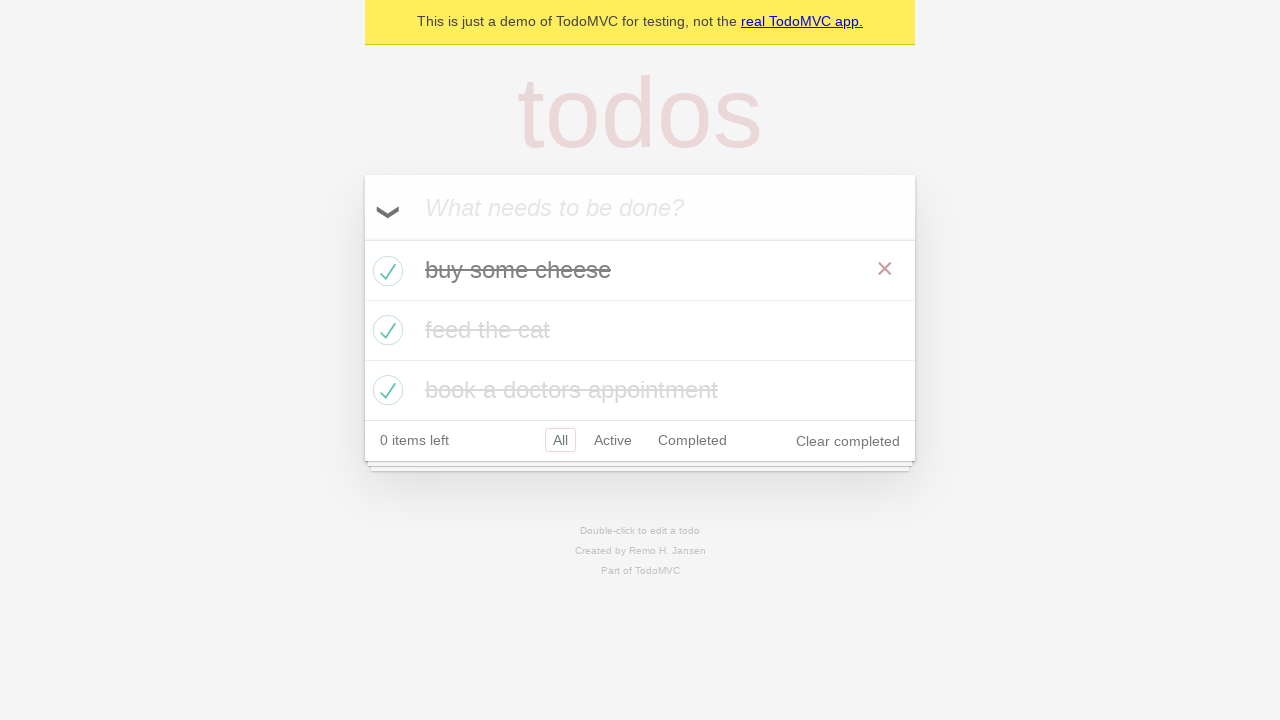

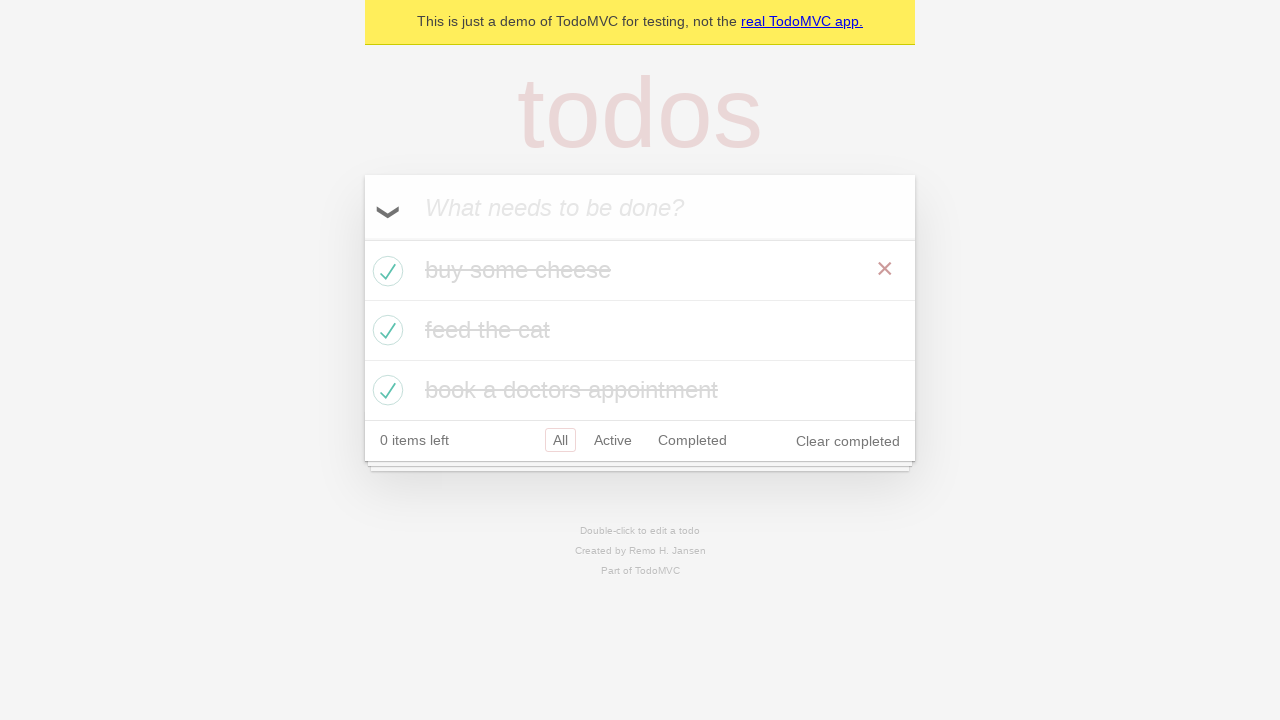